Fills out a form with first name, last name, and email, then submits it

Starting URL: https://secure-retreat-92358.herokuapp.com/

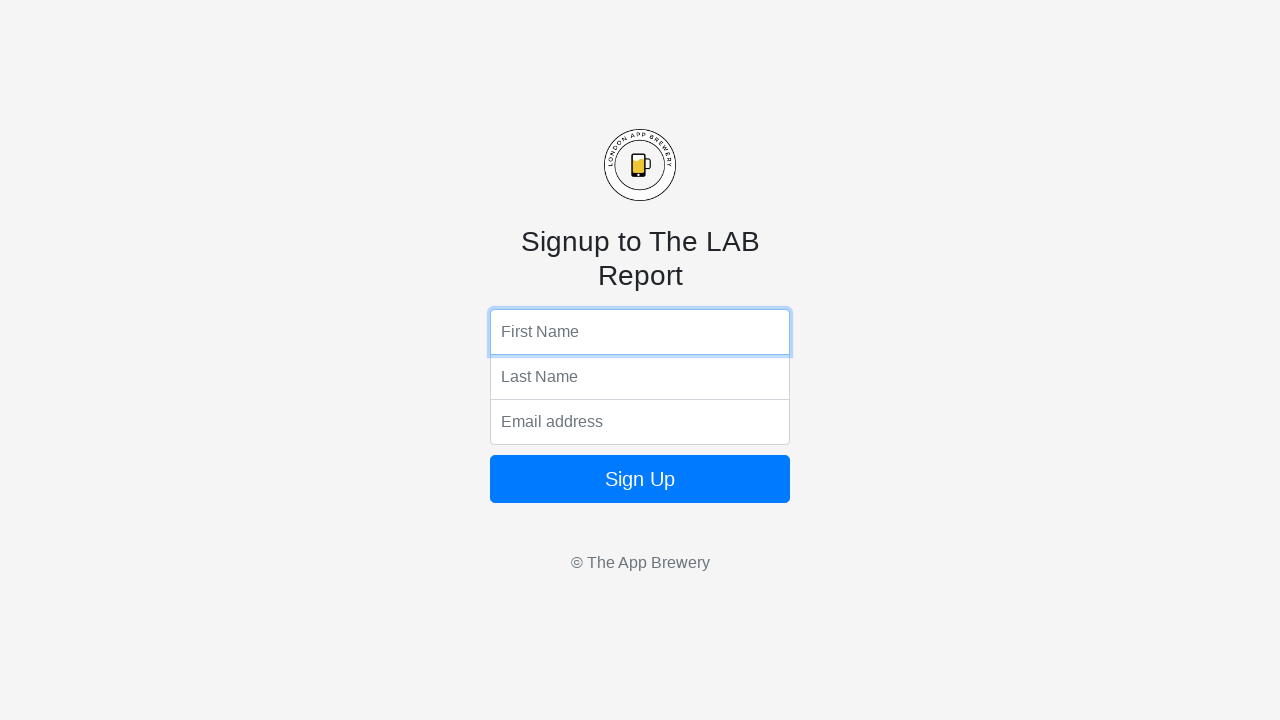

Filled first name field with 'TunakTunakTun' on input[name='fName']
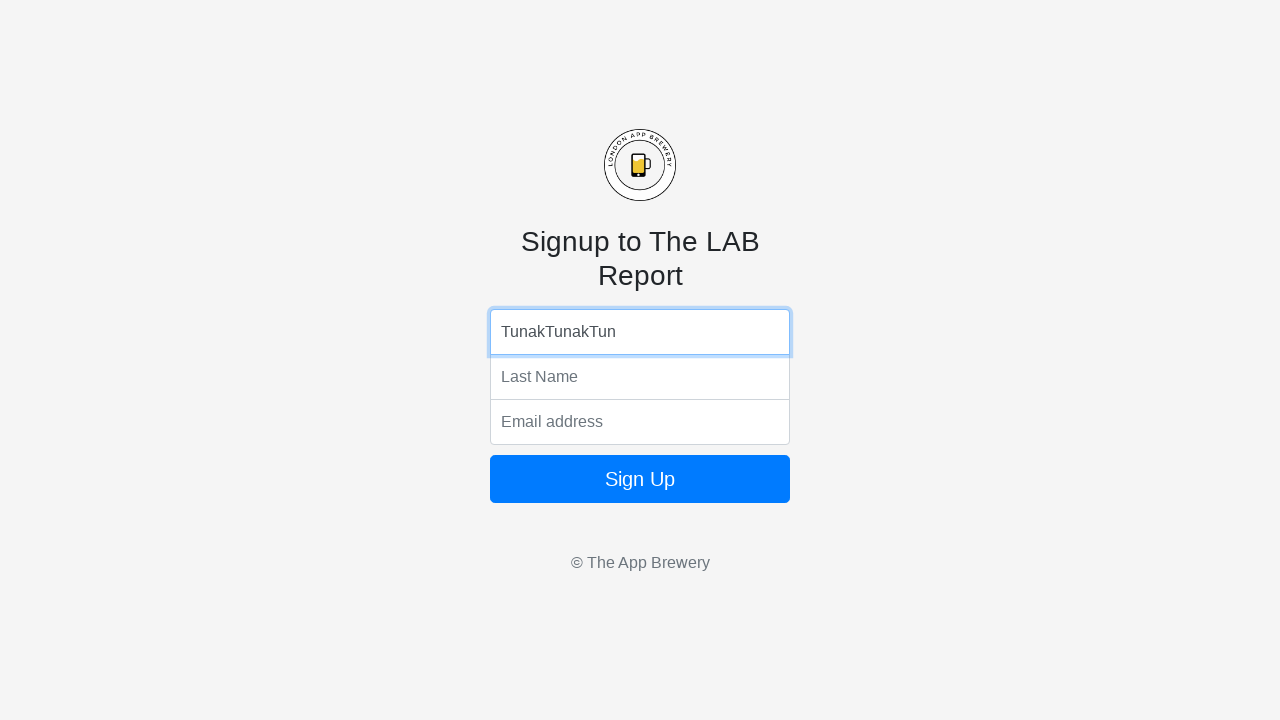

Filled last name field with 'Tara rara' on input[name='lName']
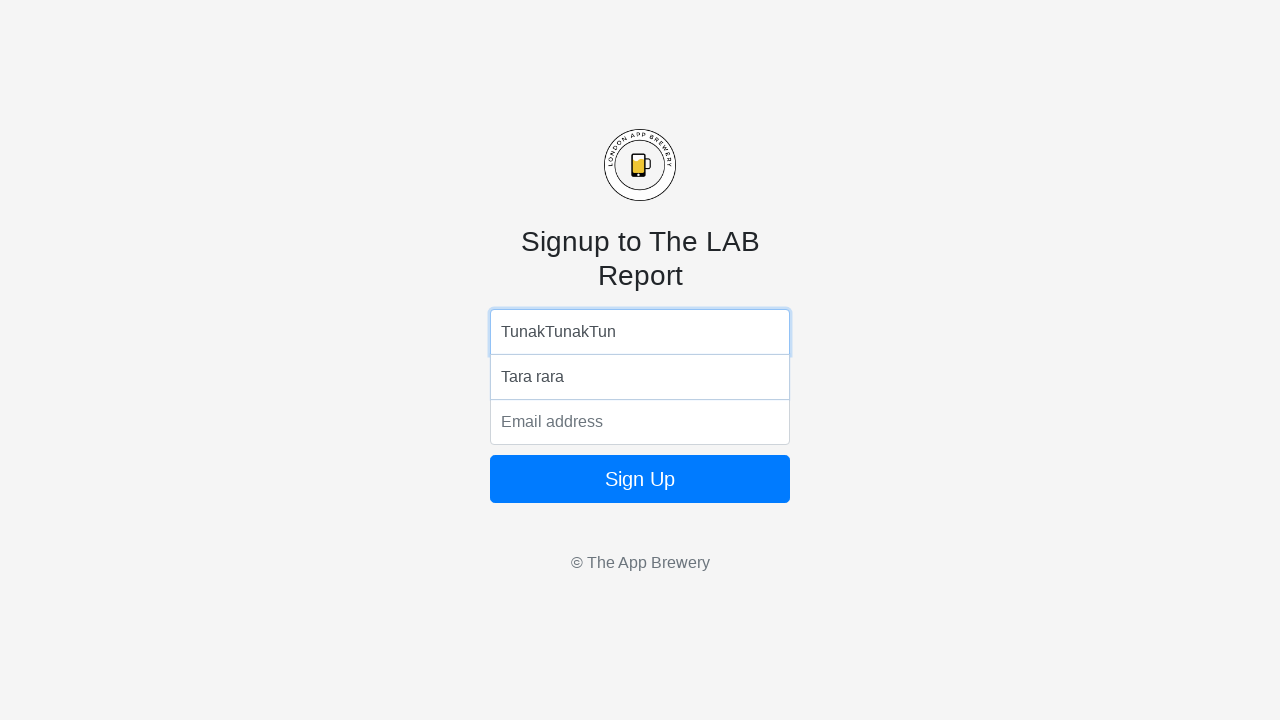

Filled email field with 'tunaktunak@cyberdude.com' on input[name='email']
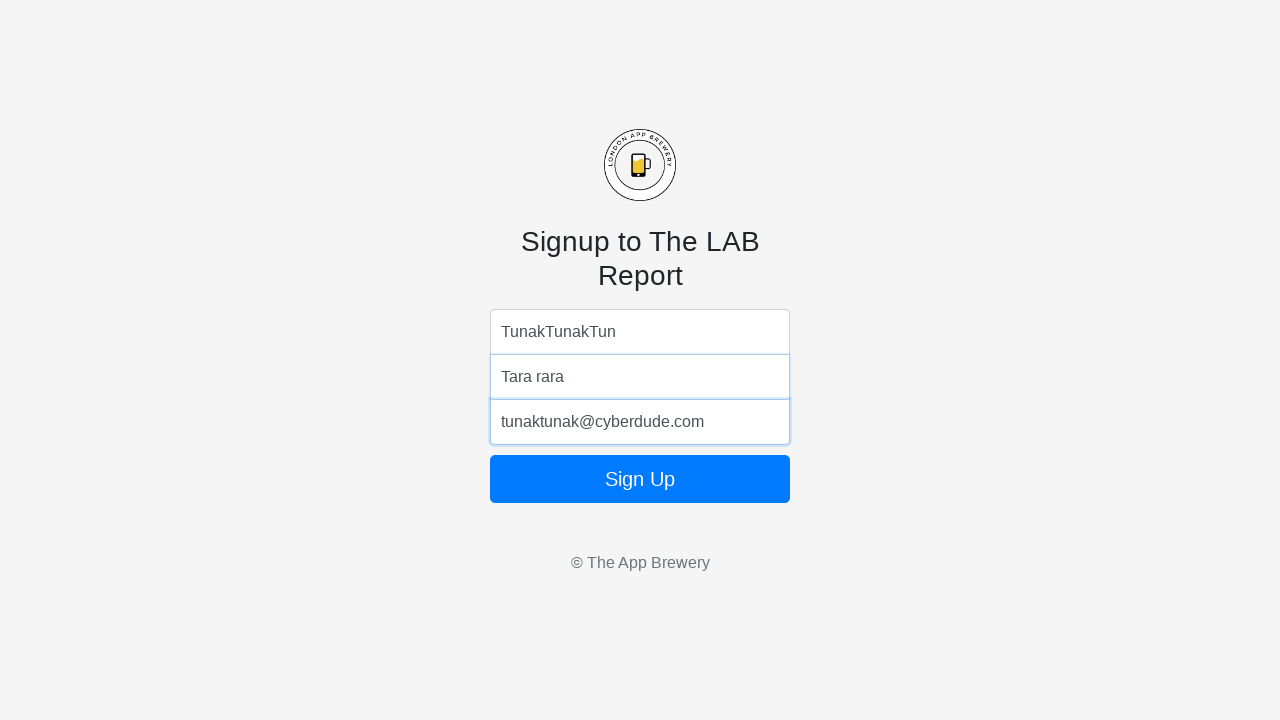

Clicked submit button to submit the form at (640, 479) on button
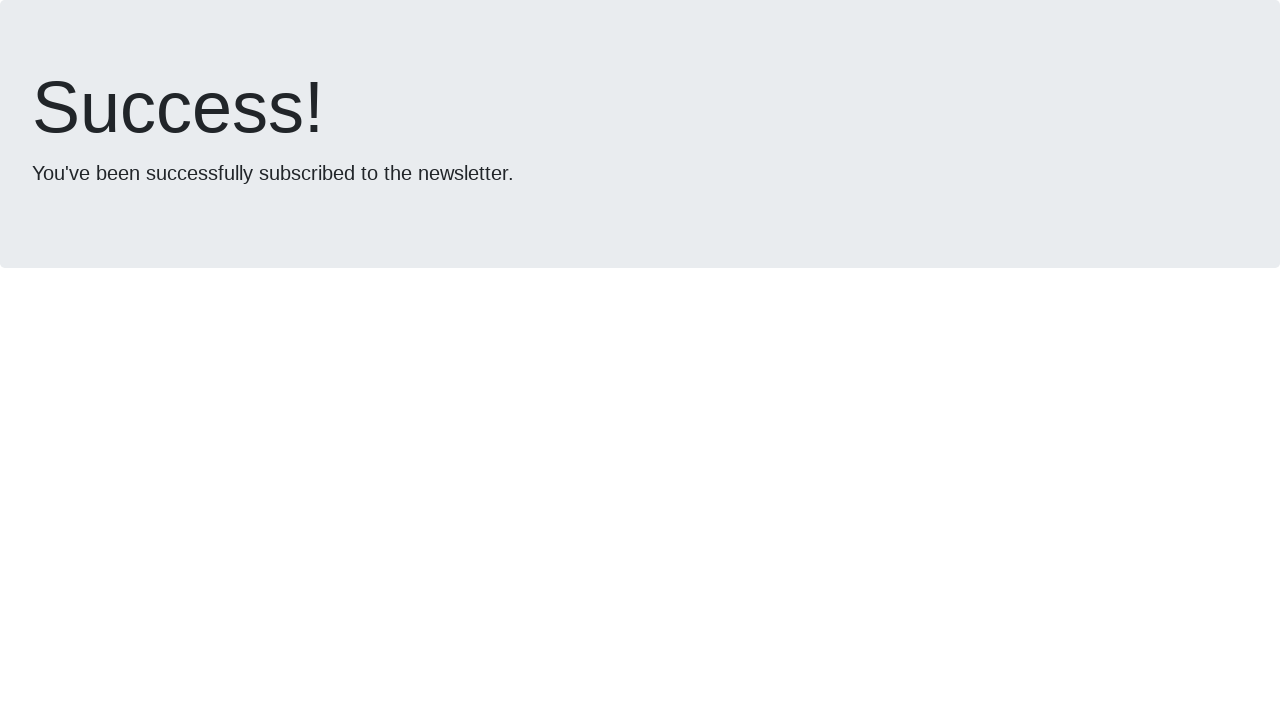

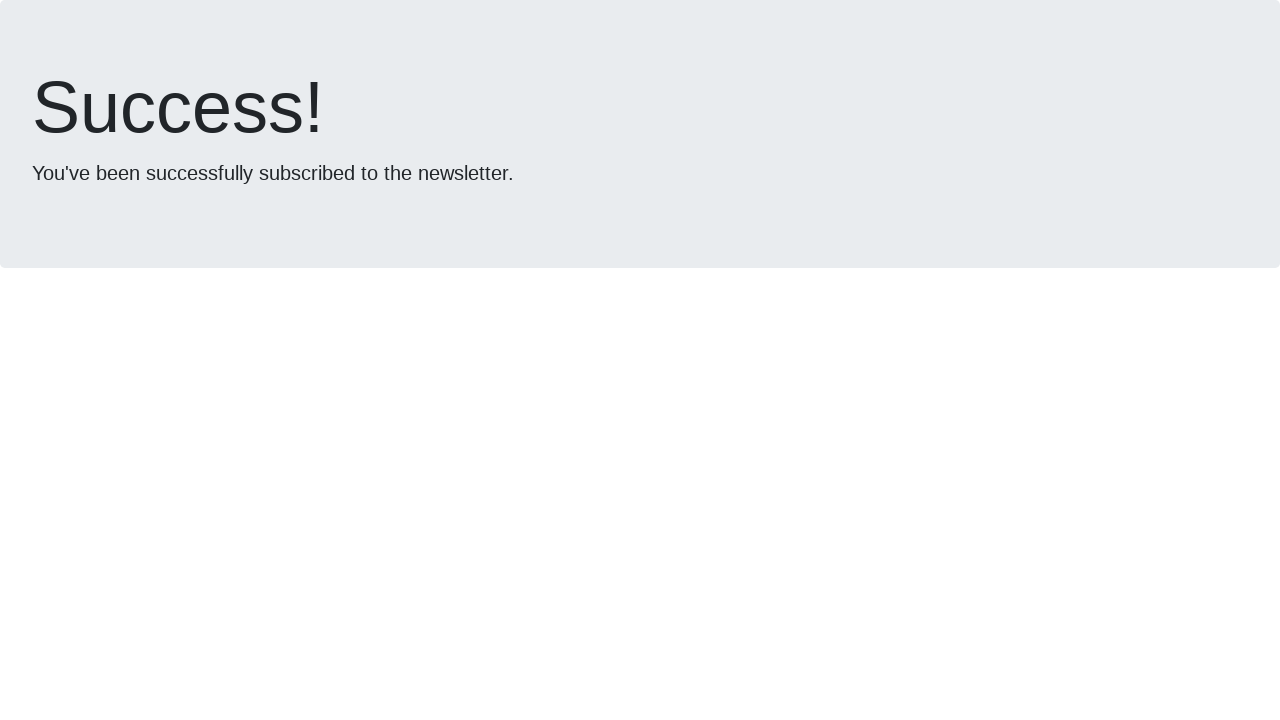